Navigates to a page, calculates a mathematical formula to find and click a specific link text, then fills out a personal information form with first name, last name, city, and country fields and submits it.

Starting URL: http://suninjuly.github.io/find_link_text

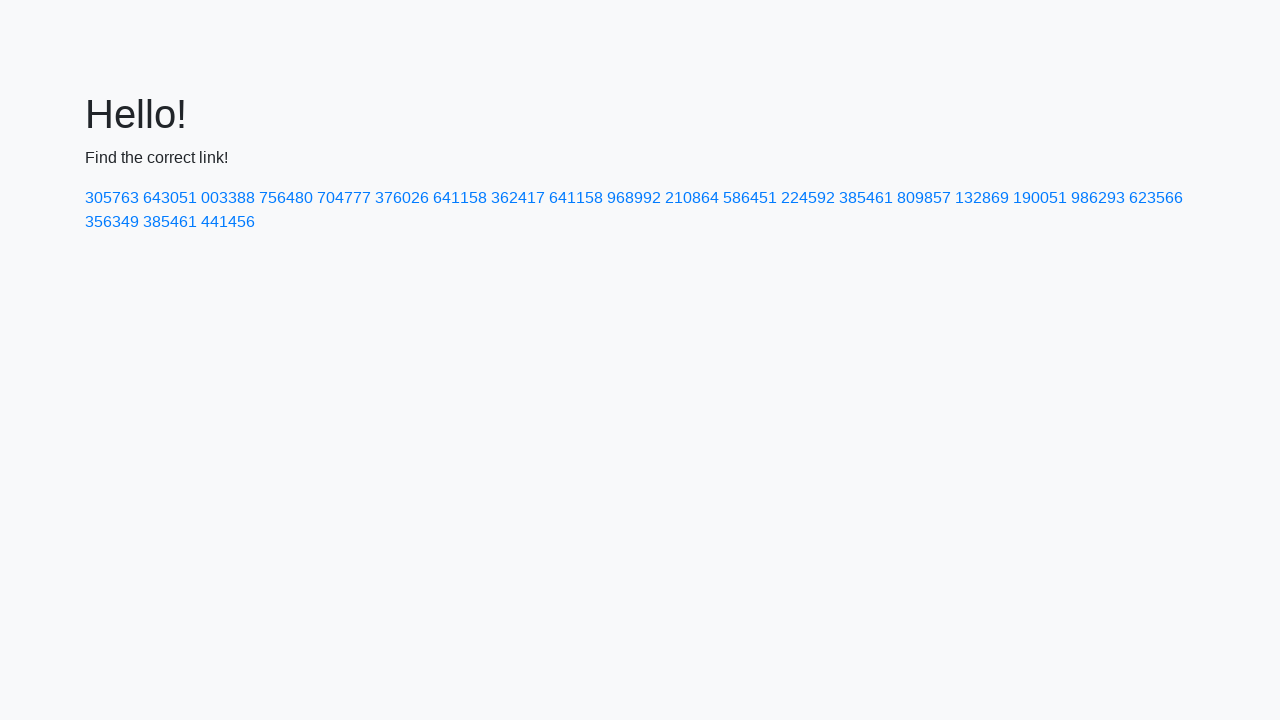

Calculated mathematical formula to determine link text: 224592
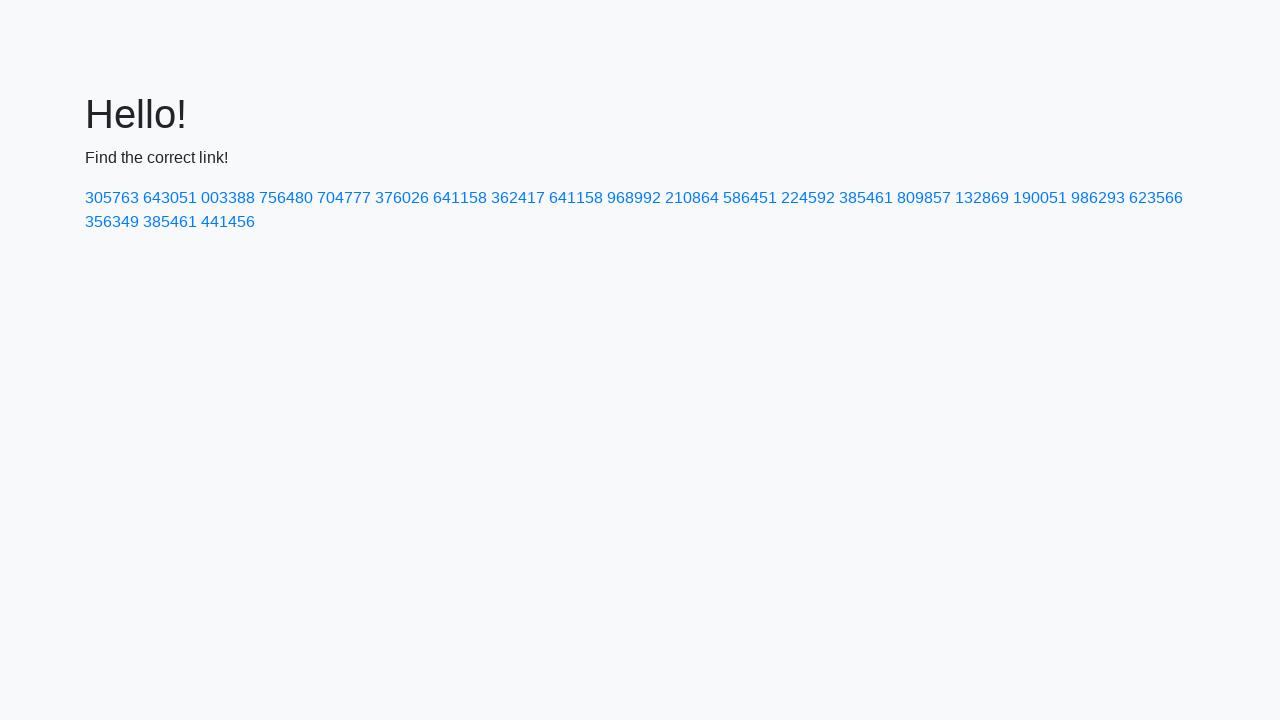

Clicked link with text: 224592 at (808, 198) on text=224592
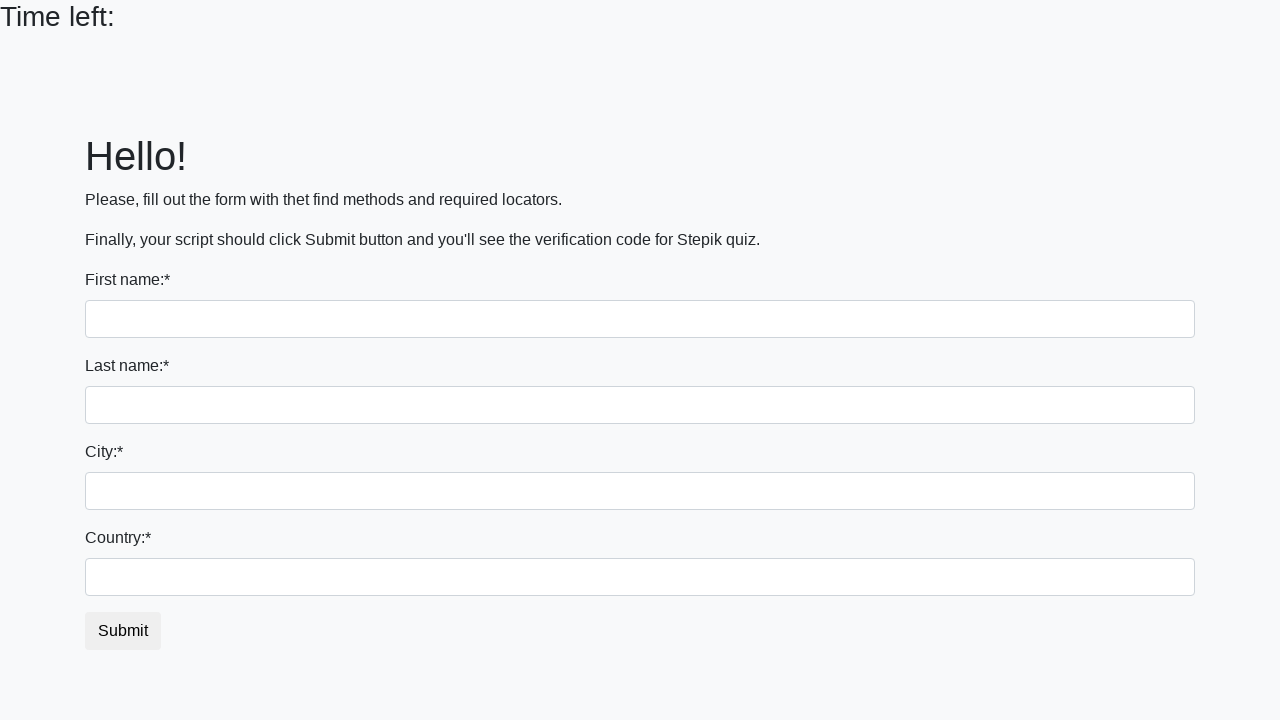

Filled first name field with 'Ivan' on input
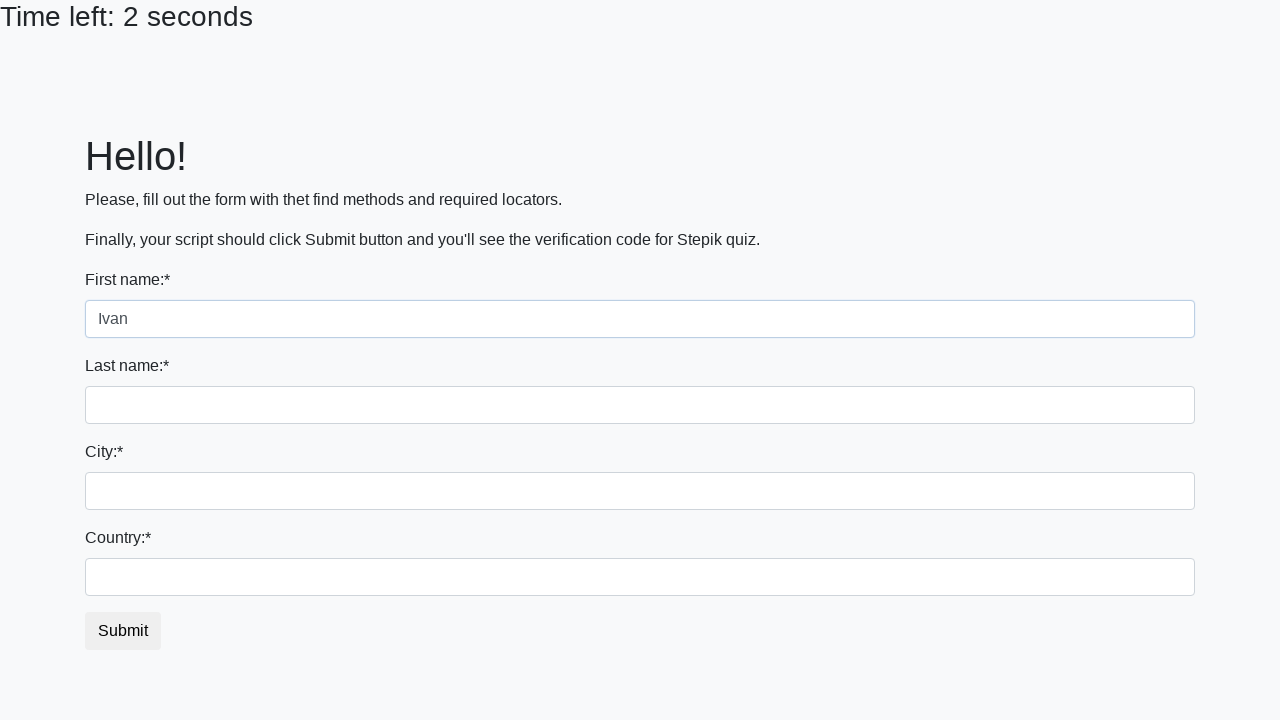

Filled last name field with 'Petrov' on input[name='last_name']
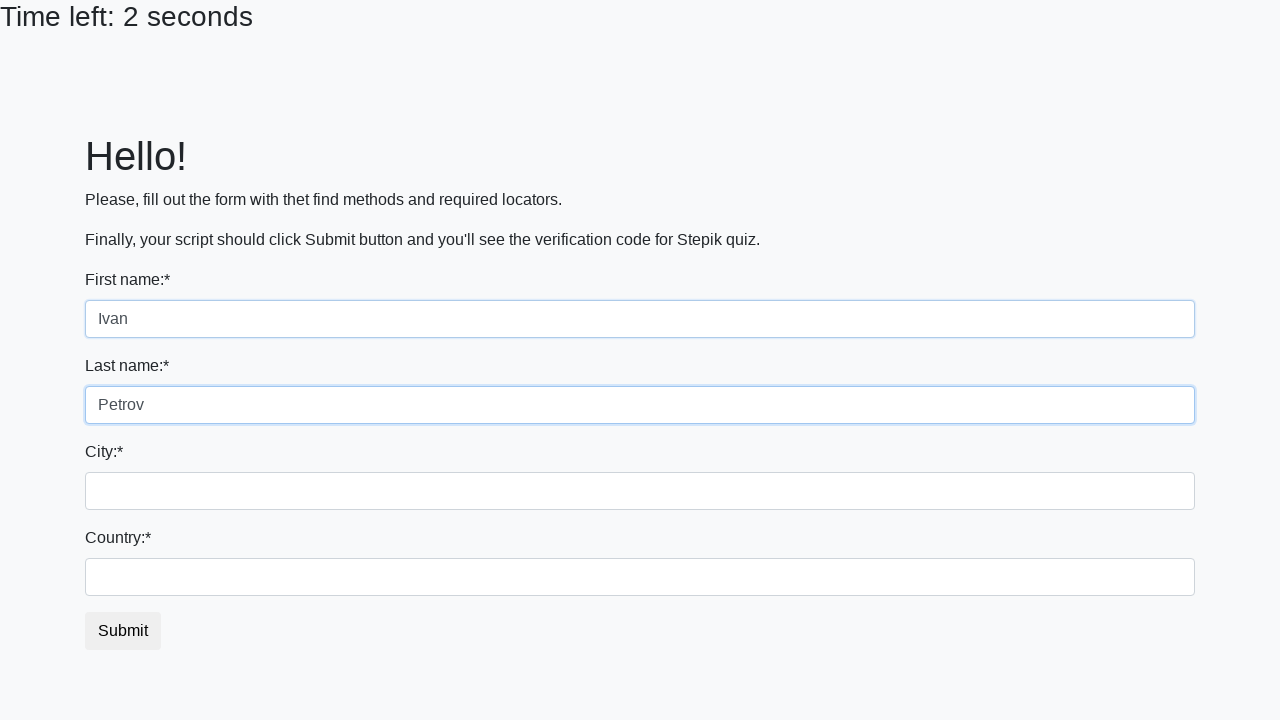

Filled city field with 'Smolensk' on .city
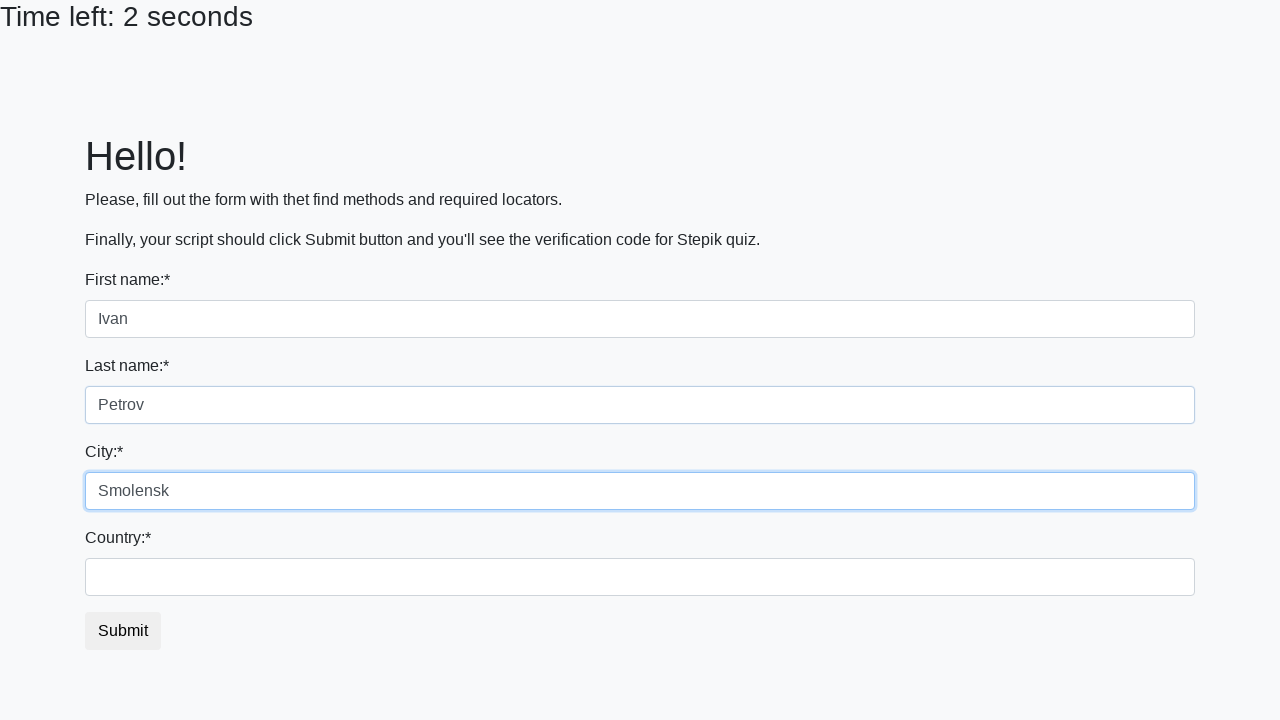

Filled country field with 'Russia' on #country
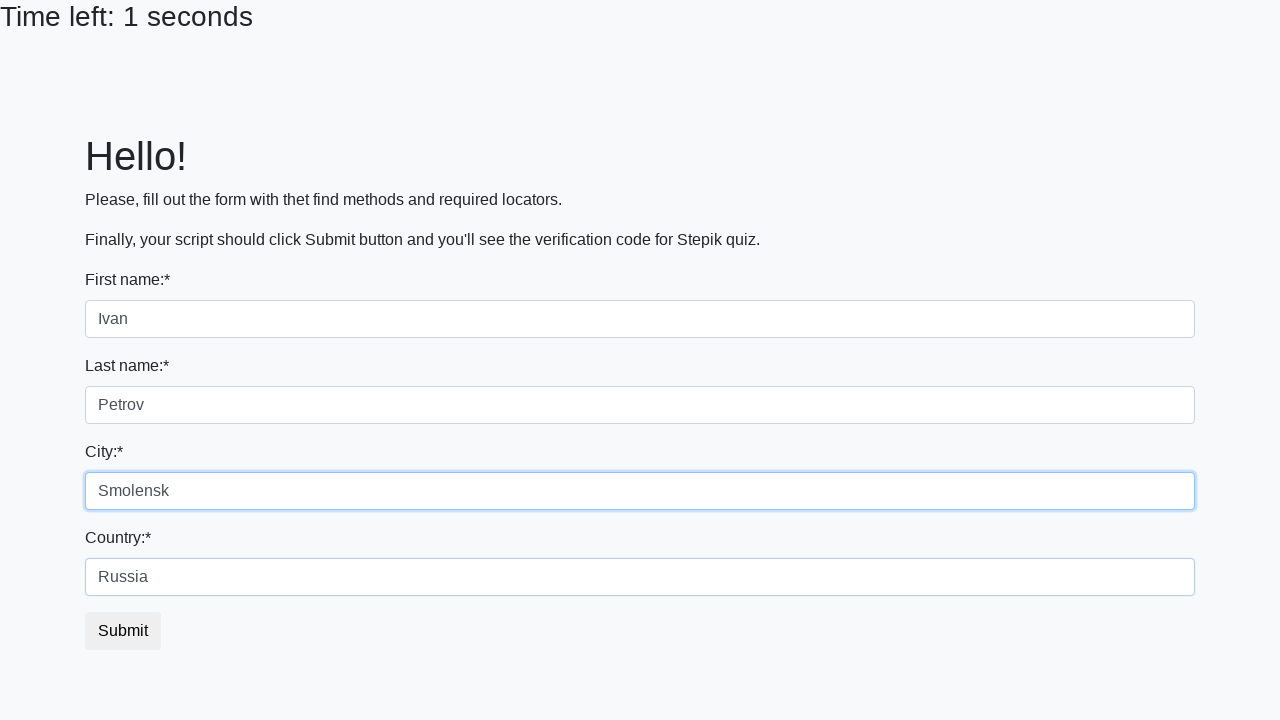

Clicked submit button to complete form submission at (123, 631) on button.btn
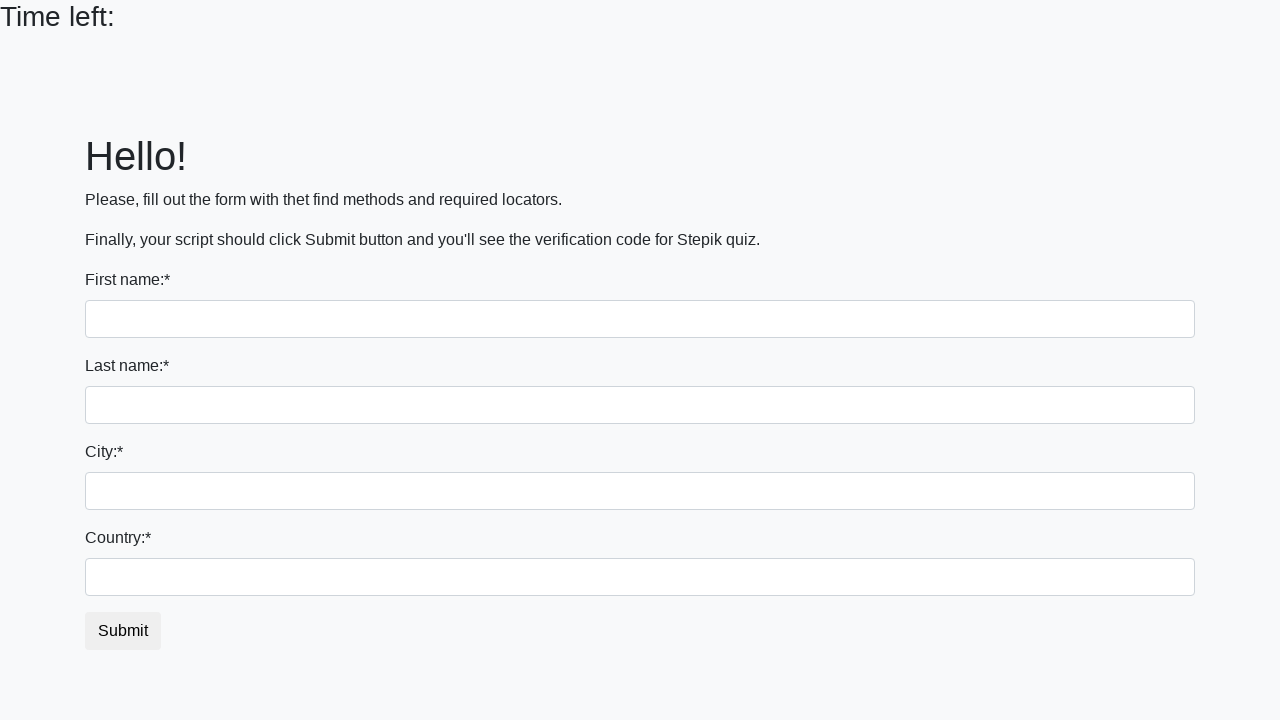

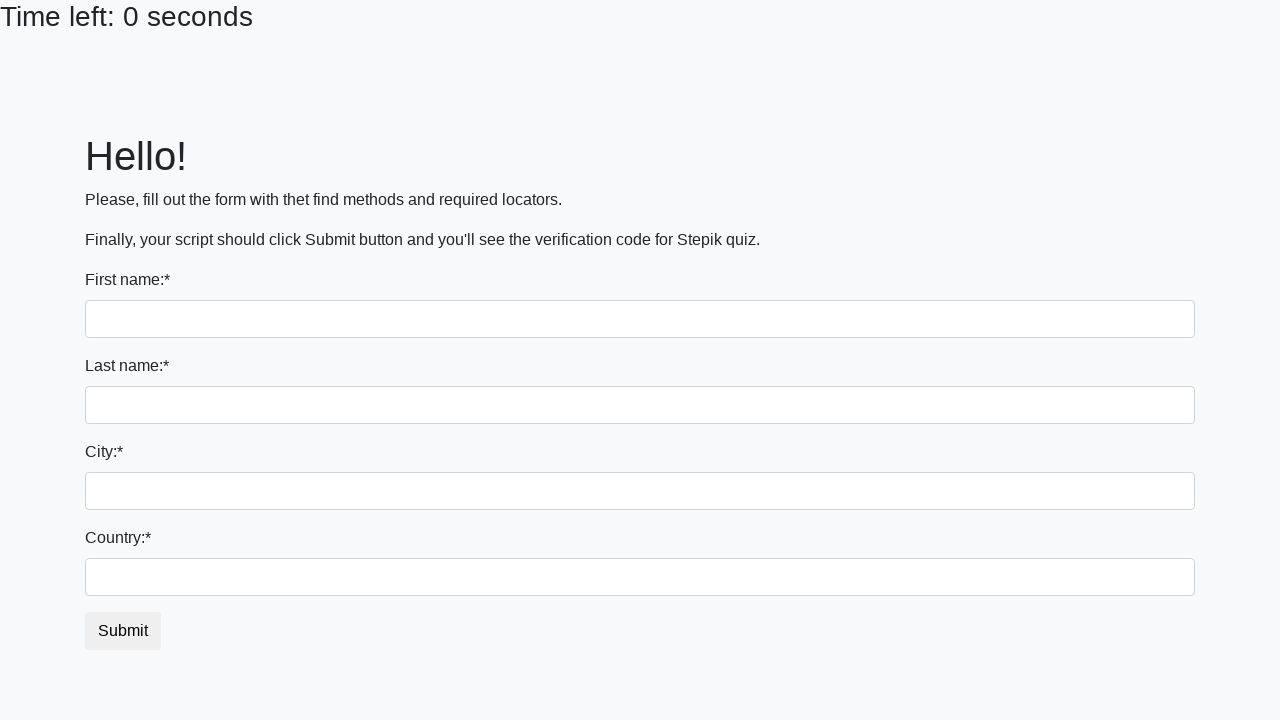